Tests the complete purchase flow of buying one cappuccino, including adding to cart, checkout, filling payment form, and verifying successful purchase

Starting URL: https://seleniumbase.io/coffee/

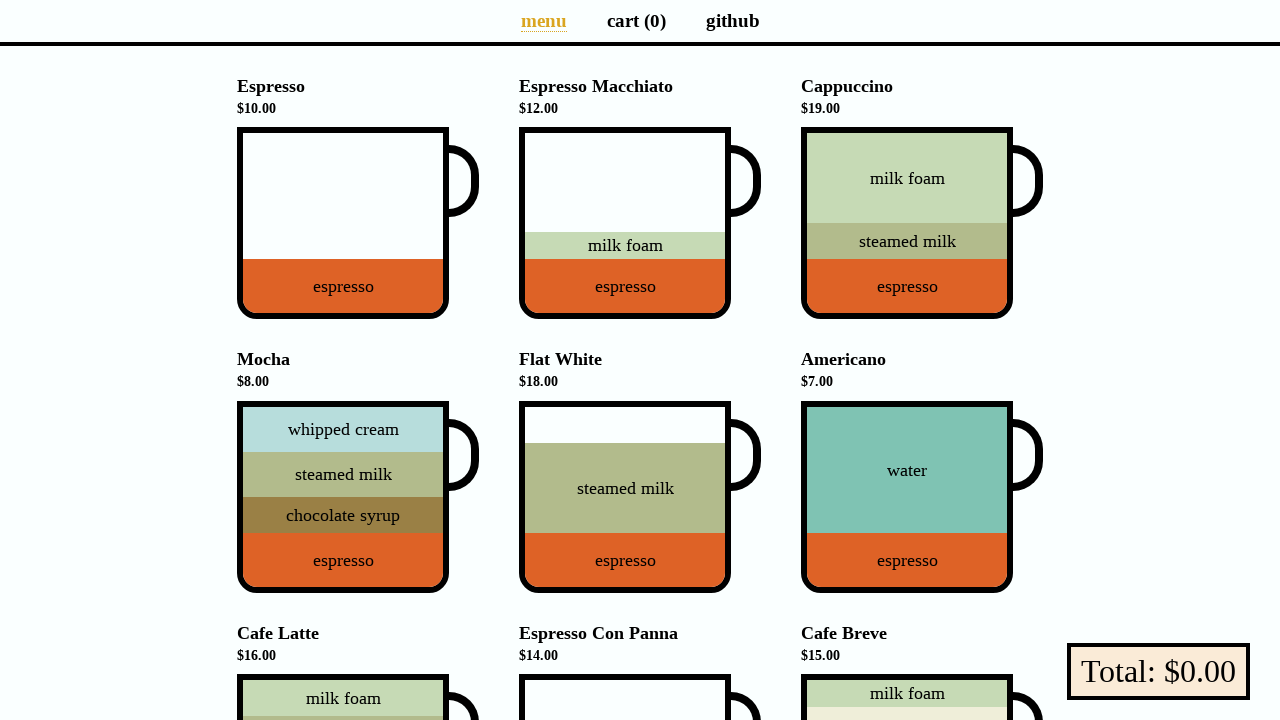

Clicked on Cappuccino to add to cart at (907, 223) on div[data-test="Cappuccino"]
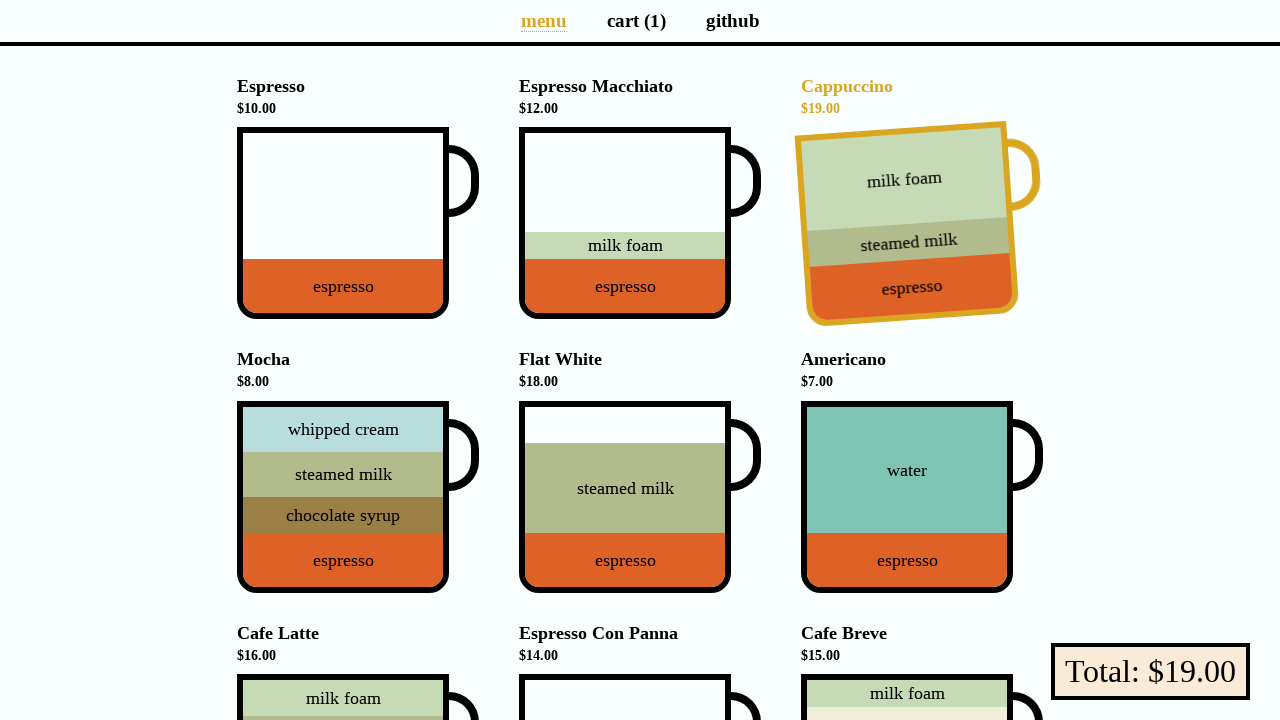

Navigated to cart page at (636, 20) on a[aria-label="Cart page"]
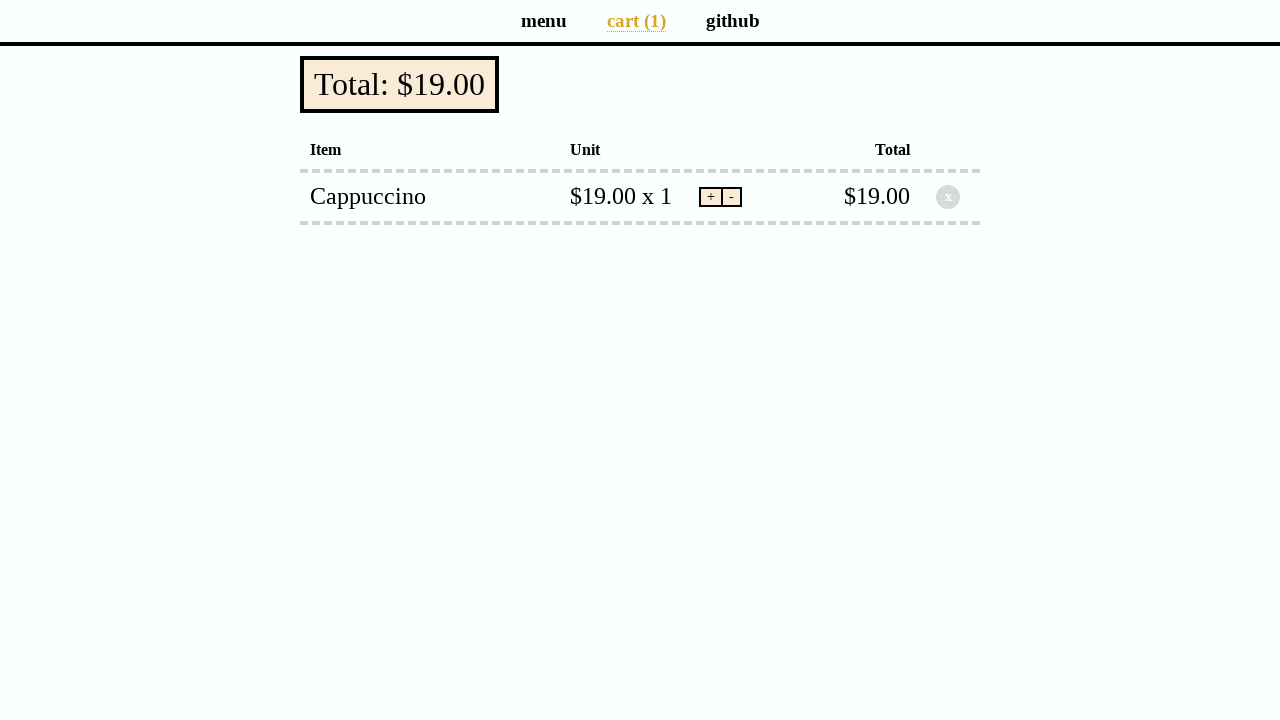

Clicked checkout button at (400, 84) on button[data-test="checkout"]
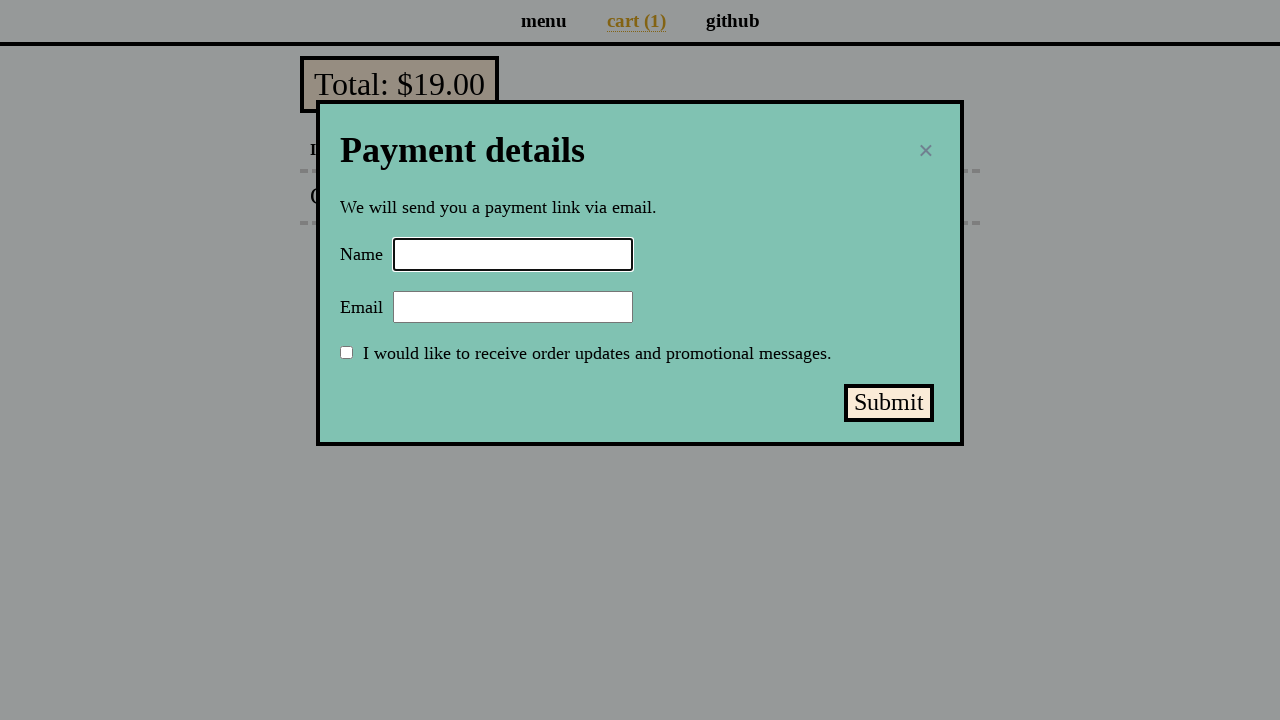

Filled in name field with 'Selenium Coffee' on input#name
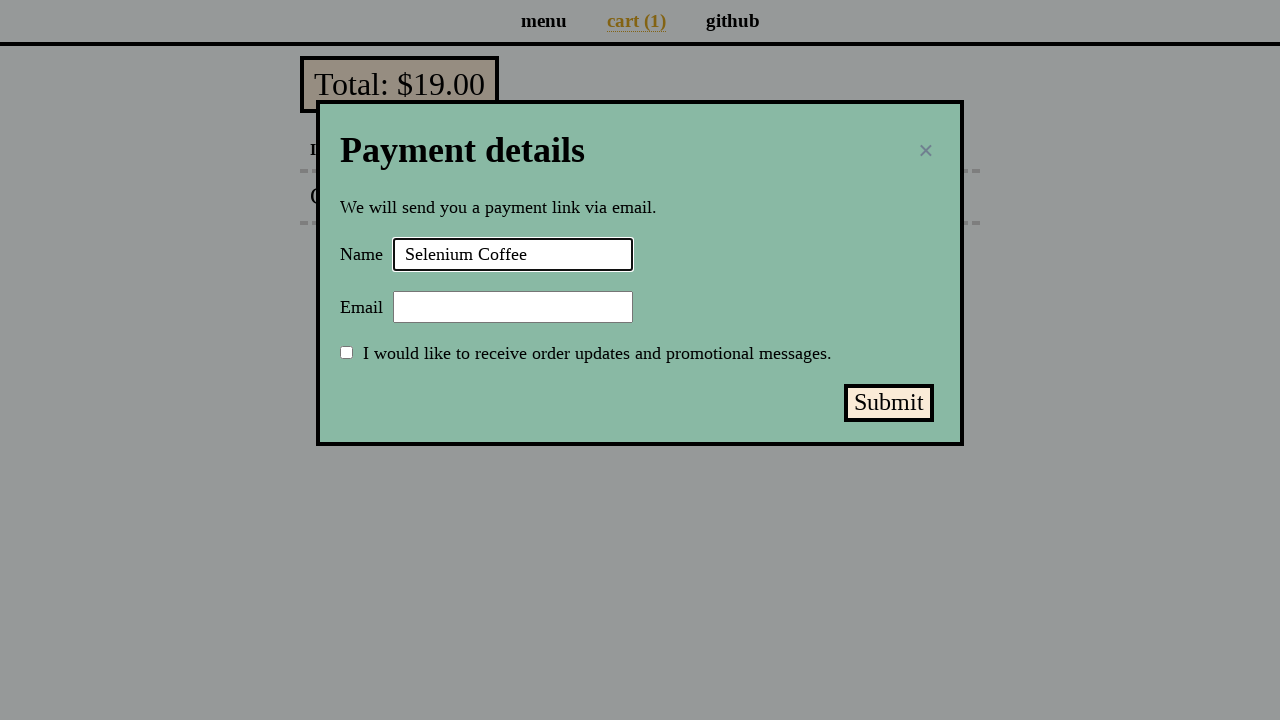

Filled in email field with 'test@test.test' on input#email
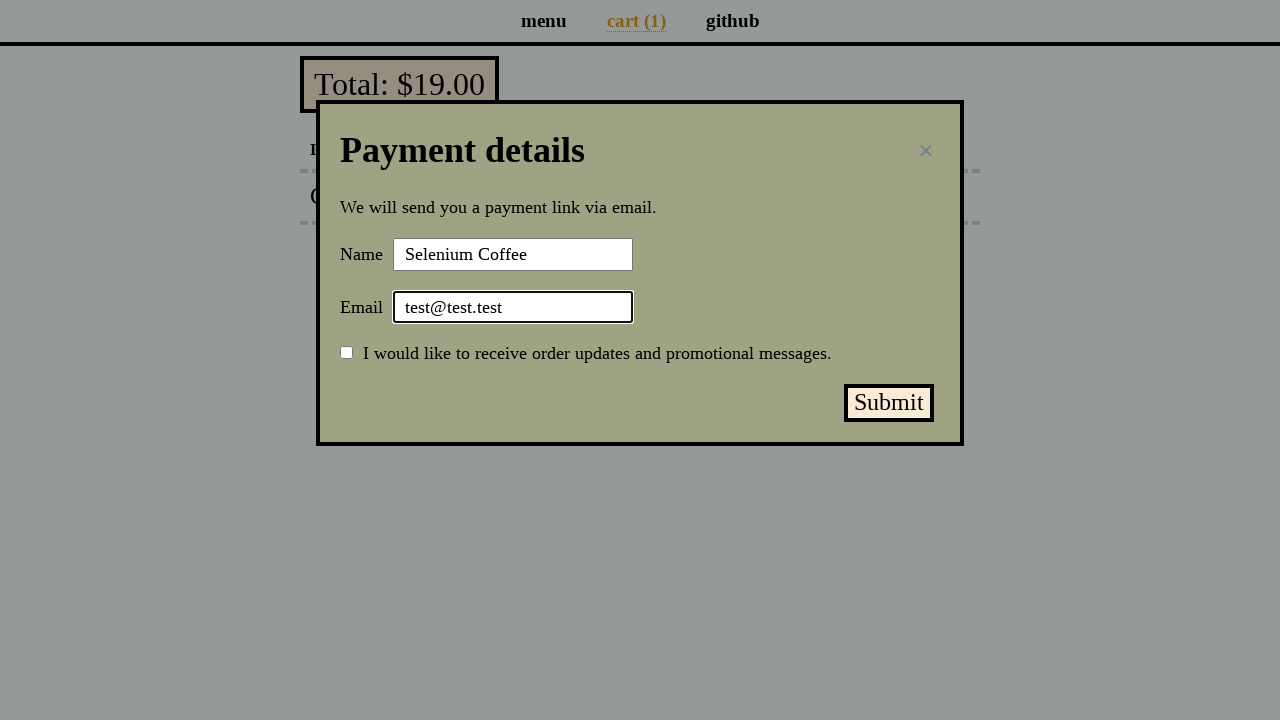

Clicked submit payment button at (889, 403) on button#submit-payment
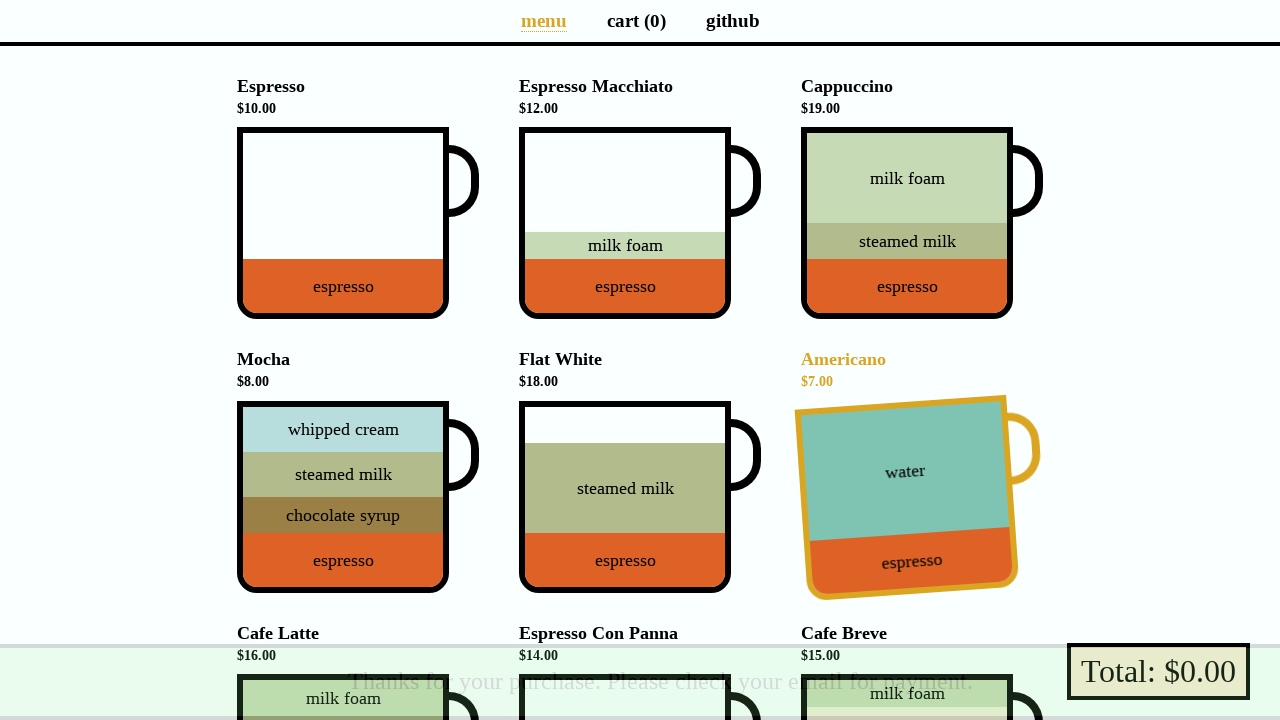

Verified success message appeared - purchase completed successfully
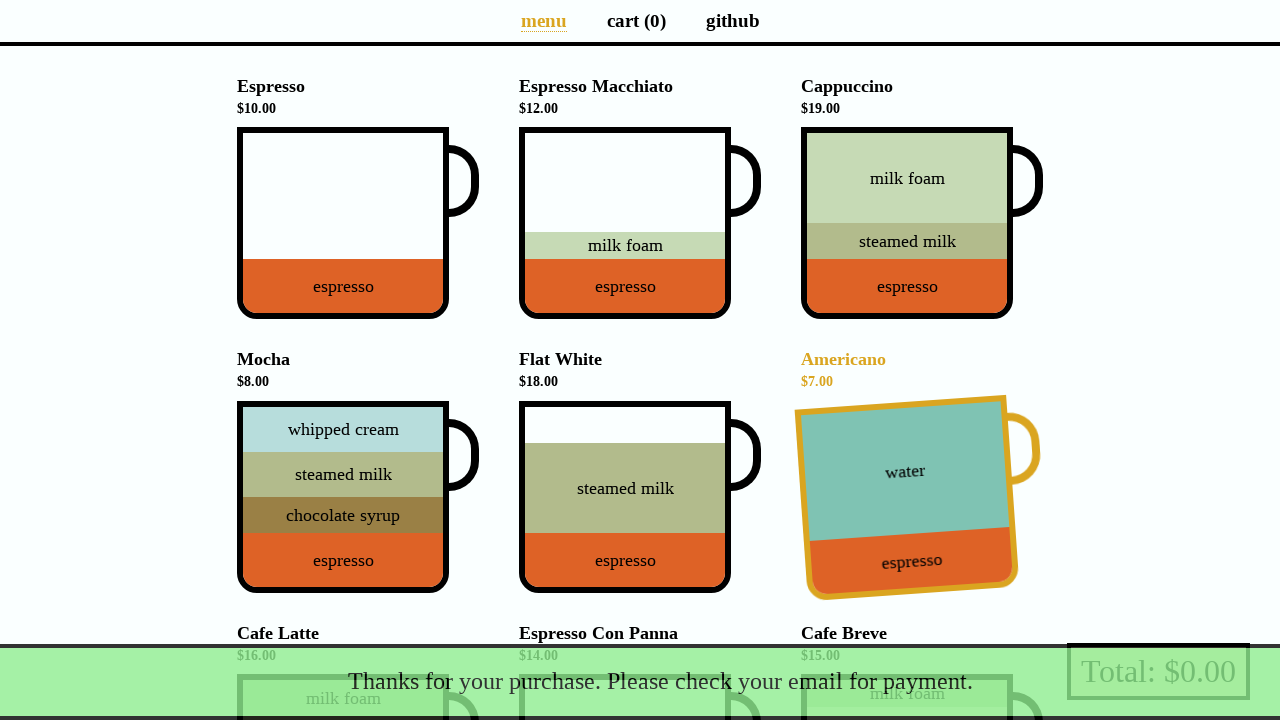

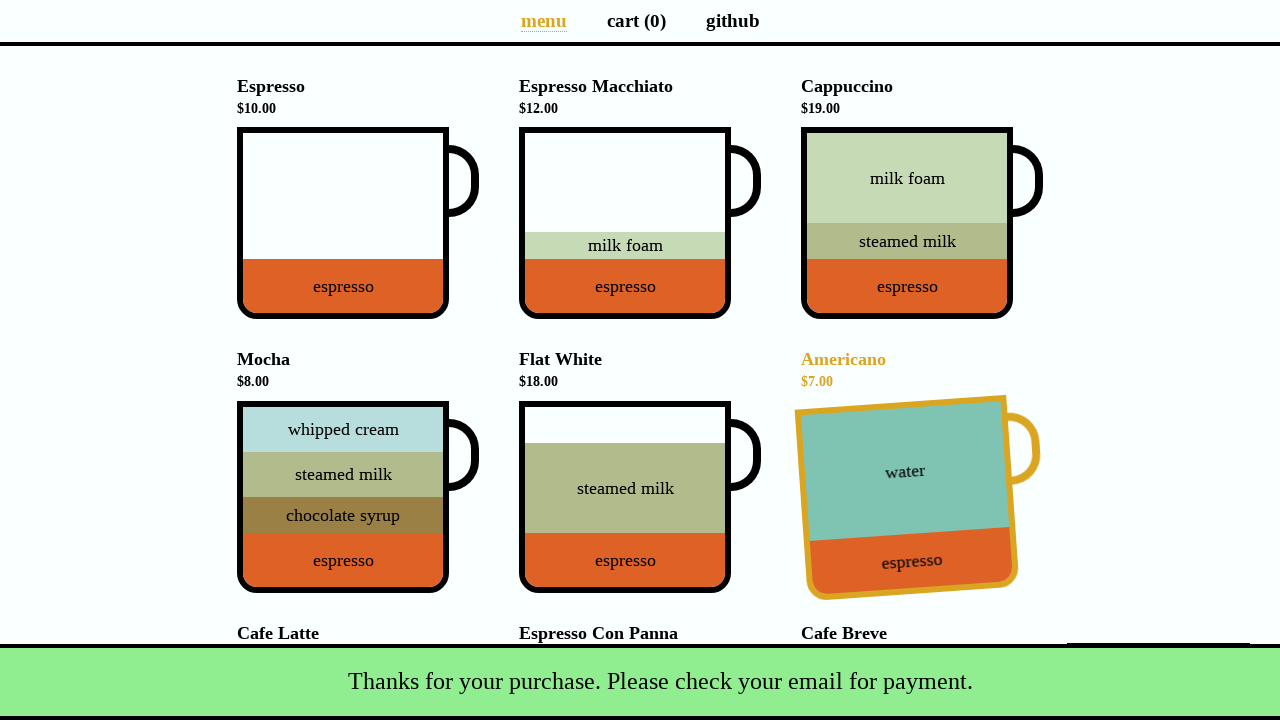